Tests clicking a blue button with dynamic class attributes and handling the resulting JavaScript alert

Starting URL: http://uitestingplayground.com/classattr

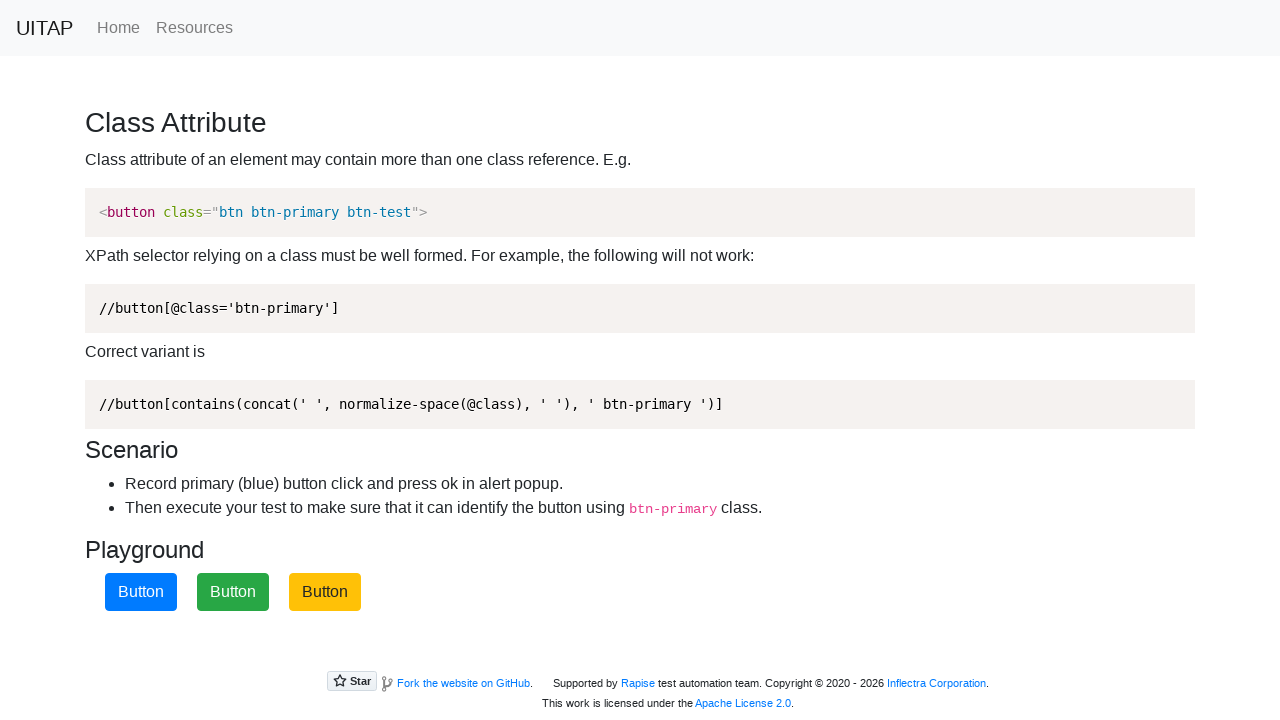

Navigated to classattr test page
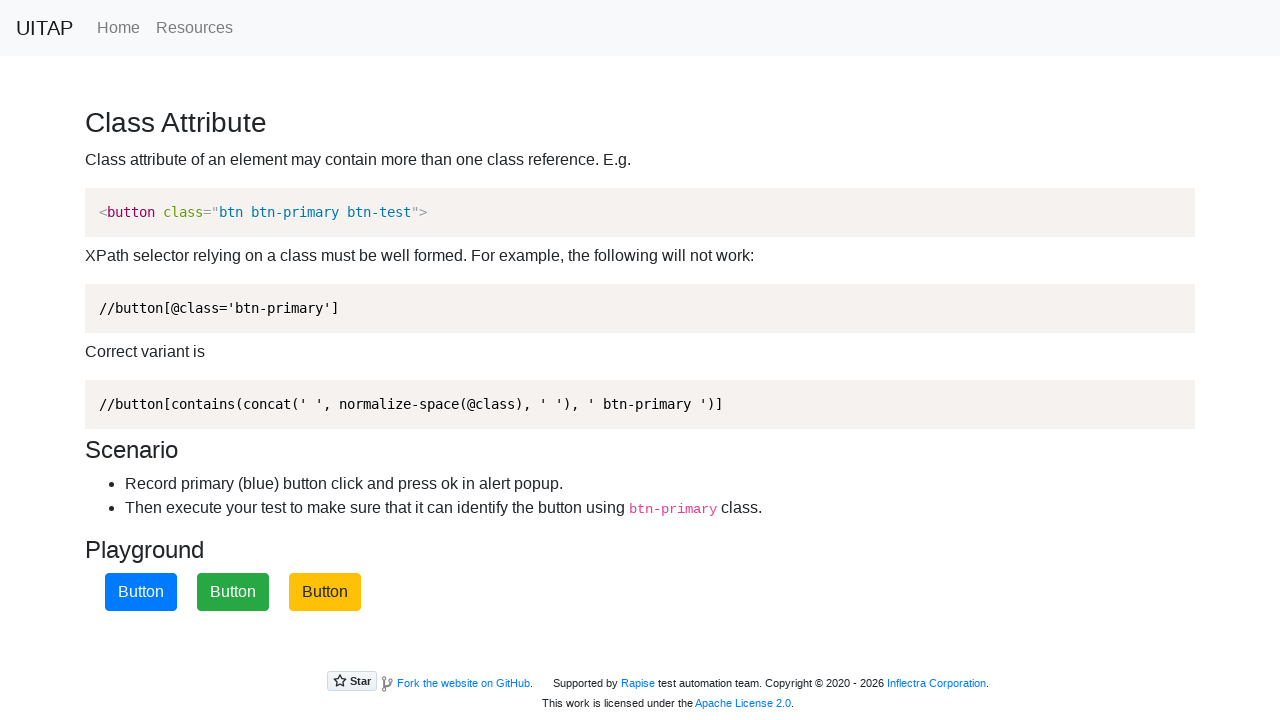

Clicked the blue button with dynamic class attributes at (141, 592) on button.btn-primary
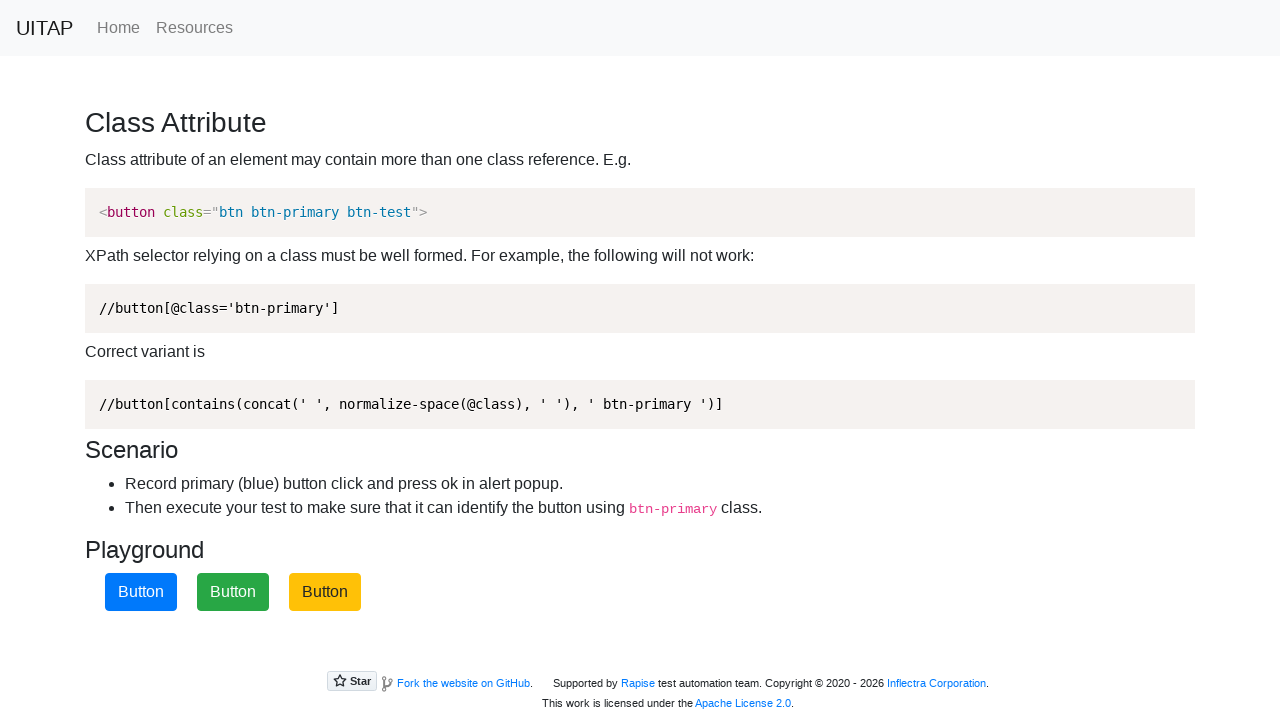

Set up dialog handler to accept alerts
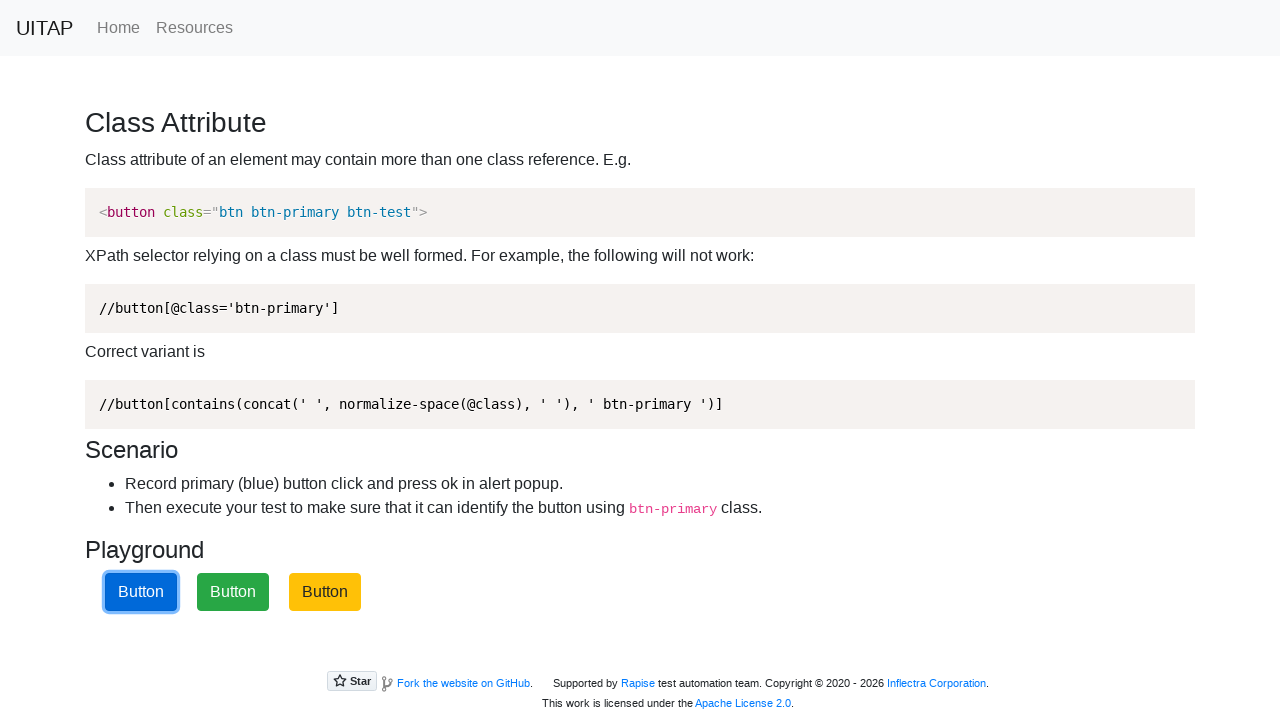

Clicked the blue button again to trigger JavaScript alert at (141, 592) on button.btn-primary
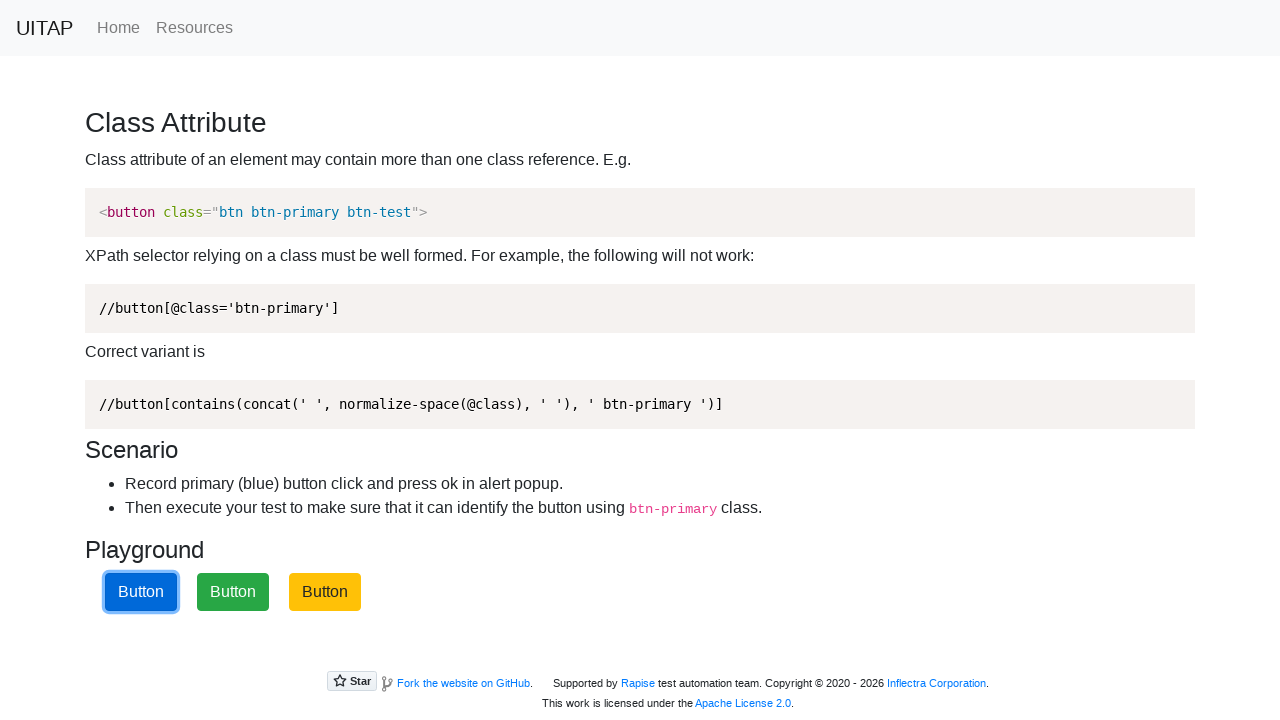

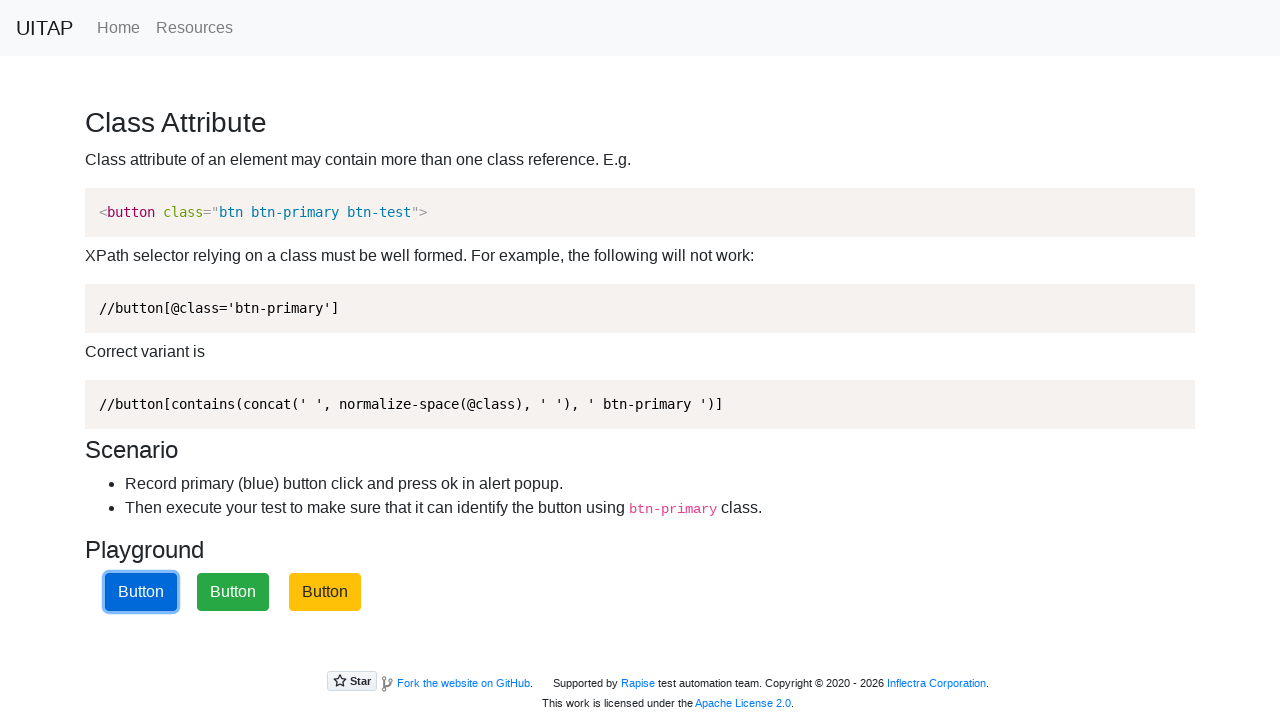